Tests searching for a repository on GitHub by entering a search term and submitting the search

Starting URL: https://github.com/

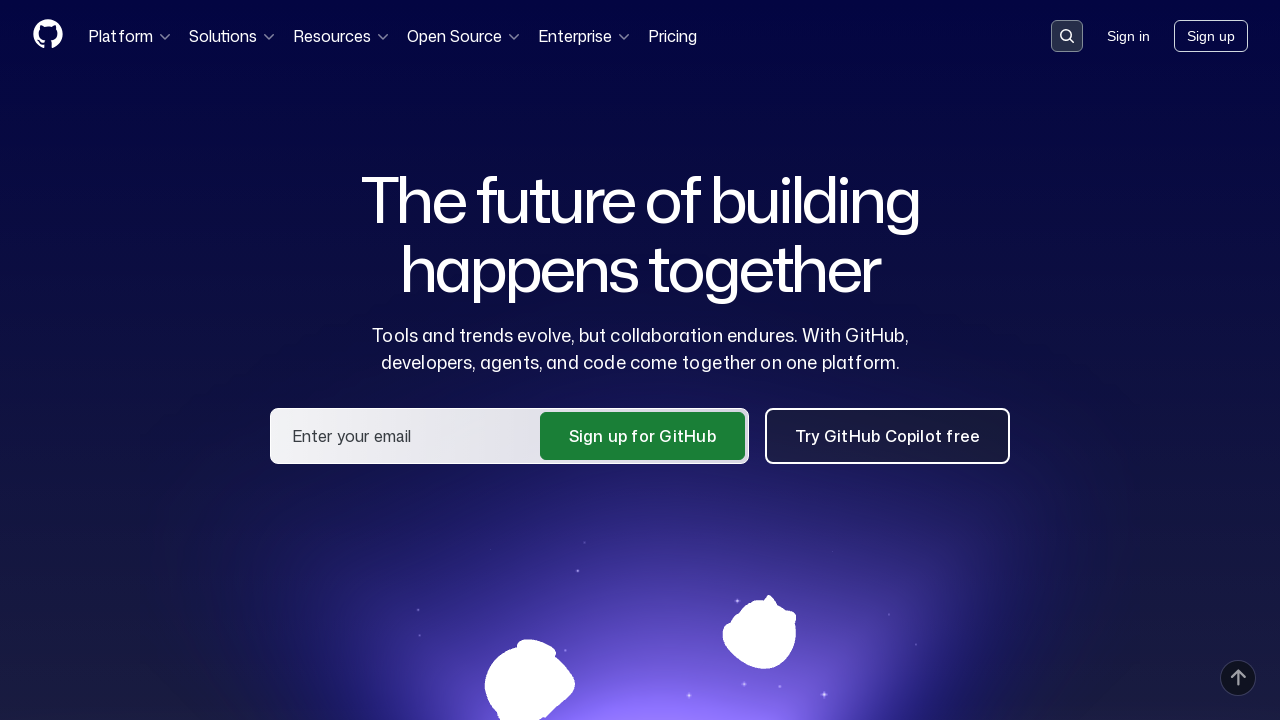

Clicked search button to open search input at (1067, 36) on button[data-target='qbsearch-input.inputButton']
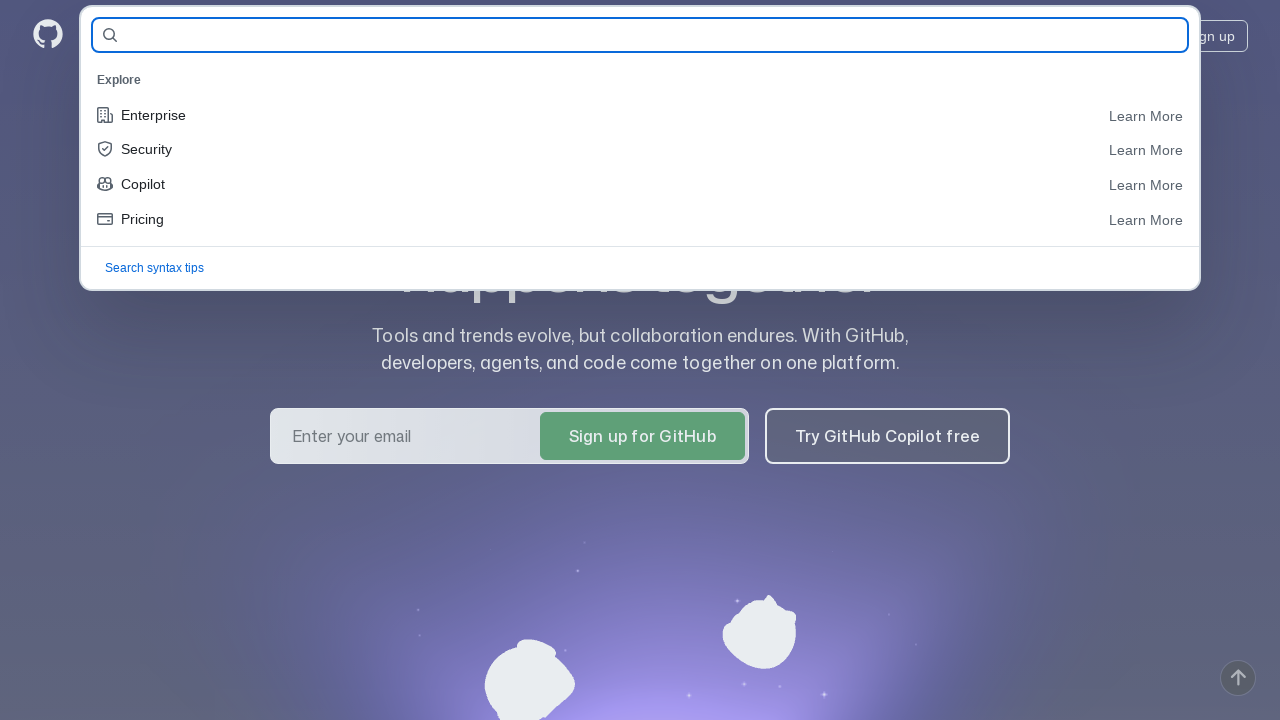

Filled search bar with 'python/cpython' on input[name='query-builder-test']
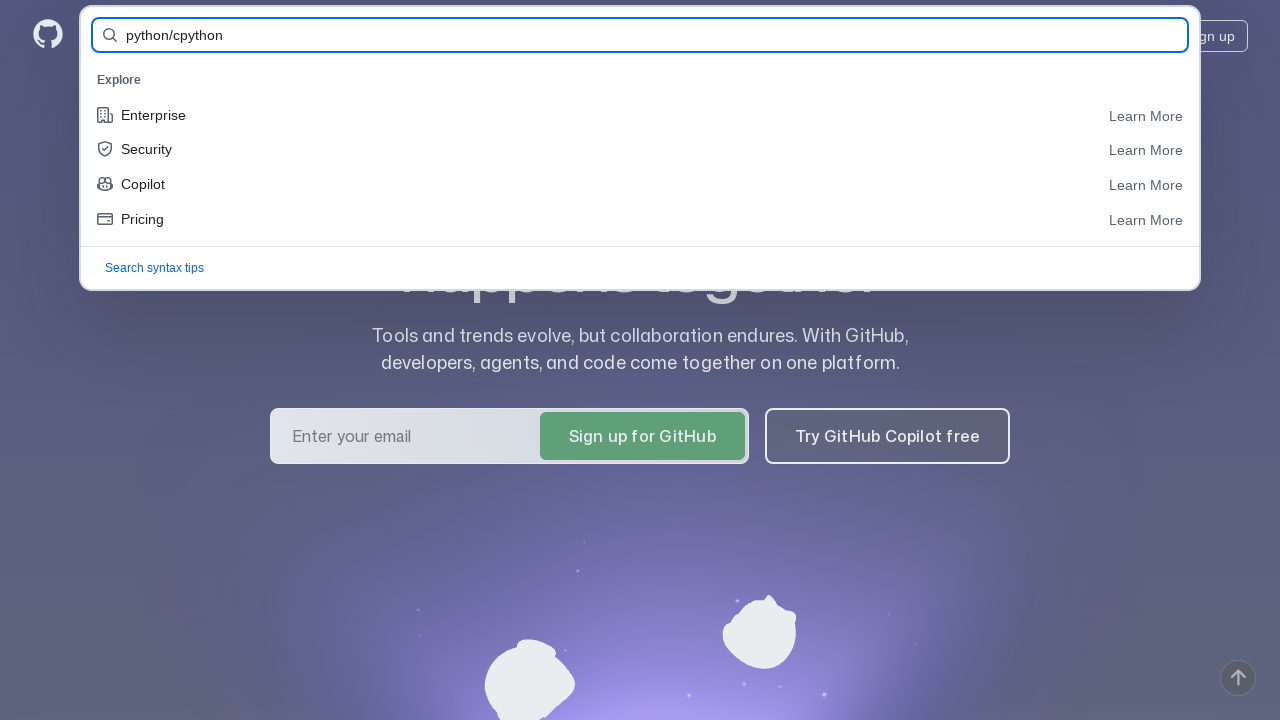

Pressed Enter to submit search on input[name='query-builder-test']
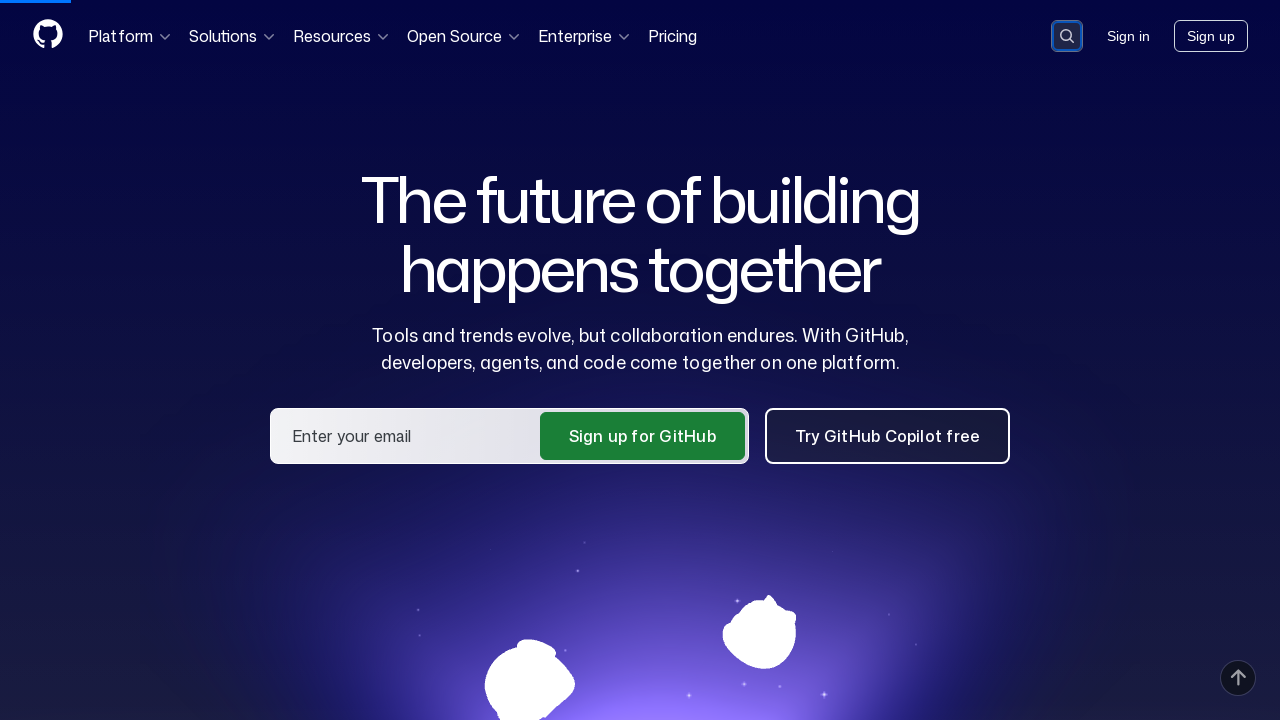

Repository search results page loaded
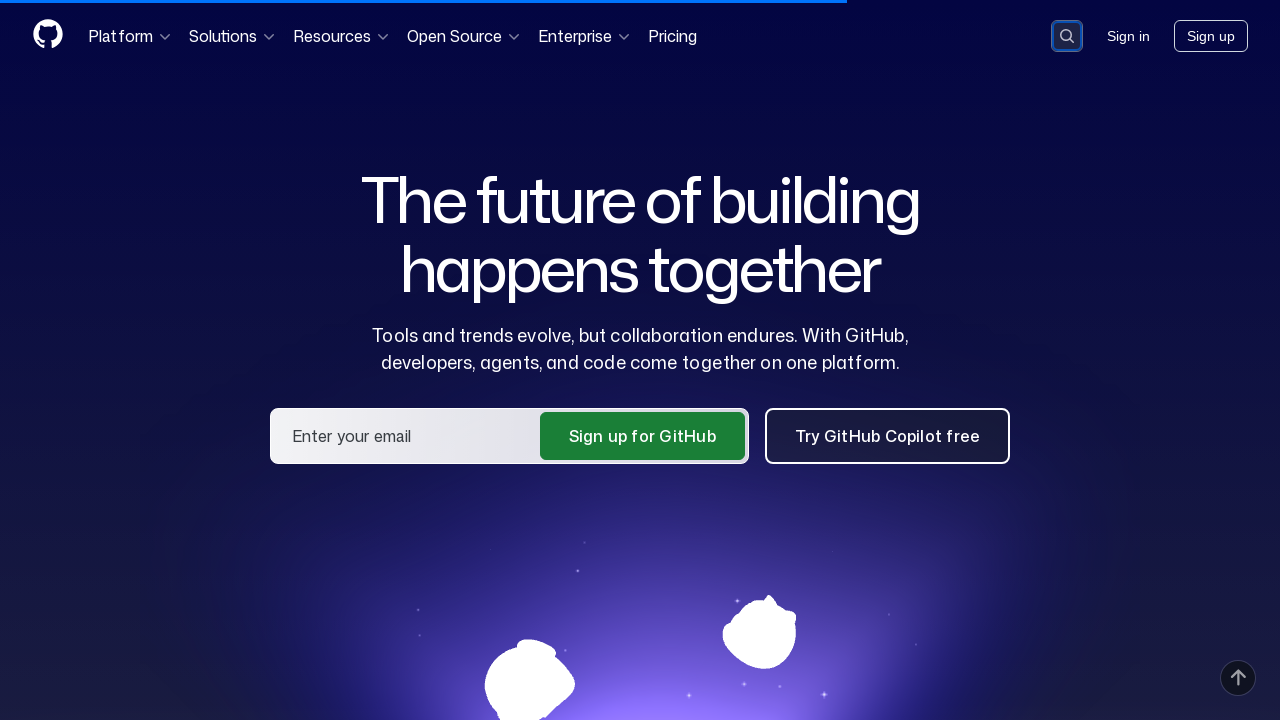

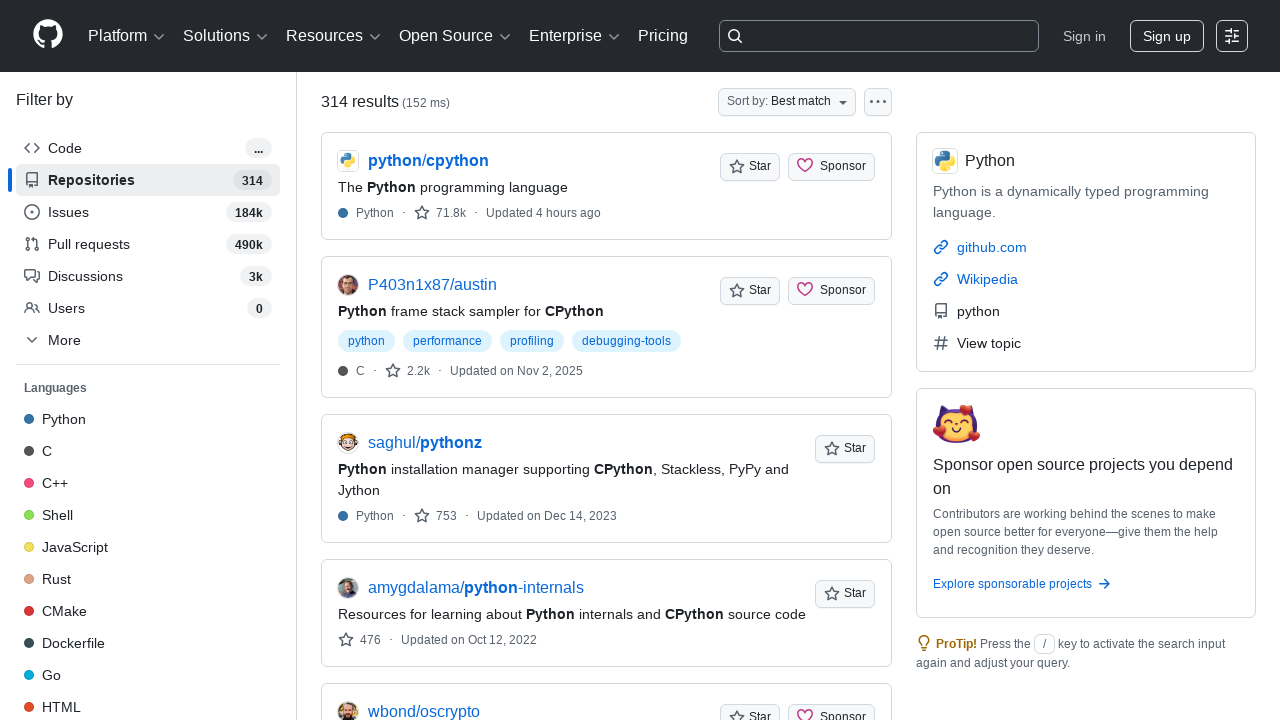